Tests multiple window handling by clicking a link that opens a new window, switching to the new window, and verifying the title changes from "Windows" to "New Window"

Starting URL: https://practice.cydeo.com/windows

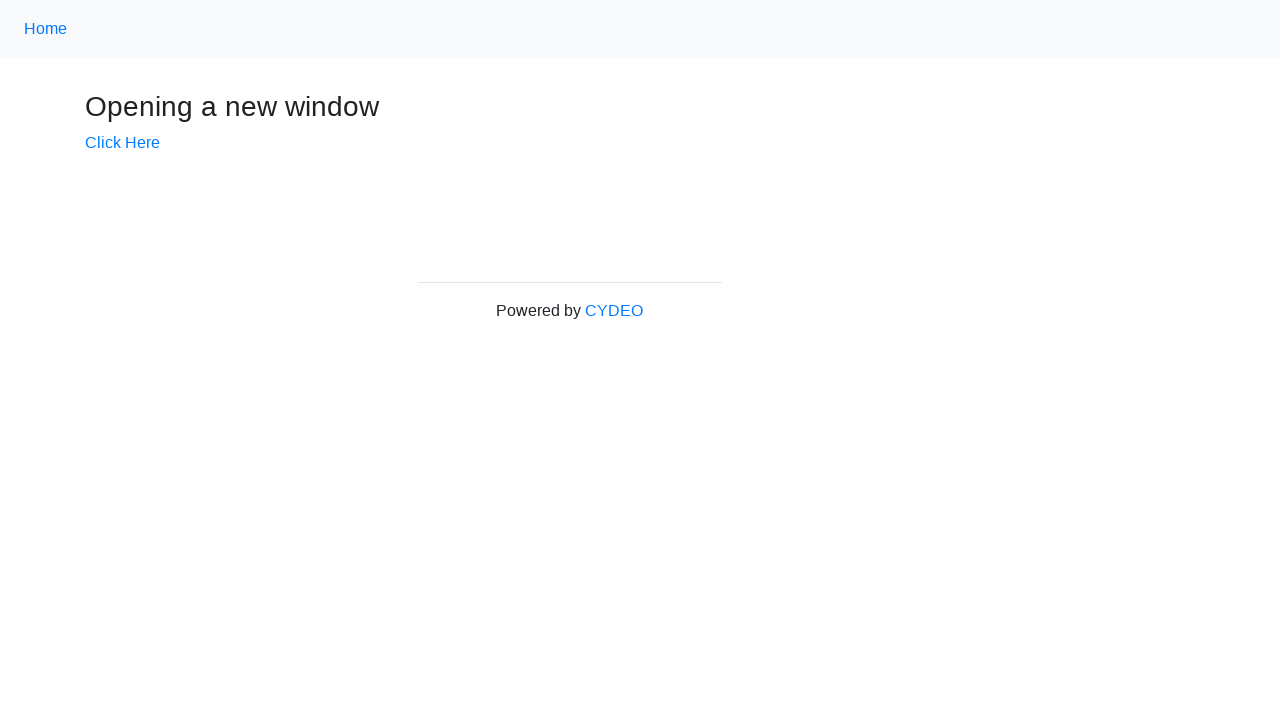

Verified initial page title is 'Windows'
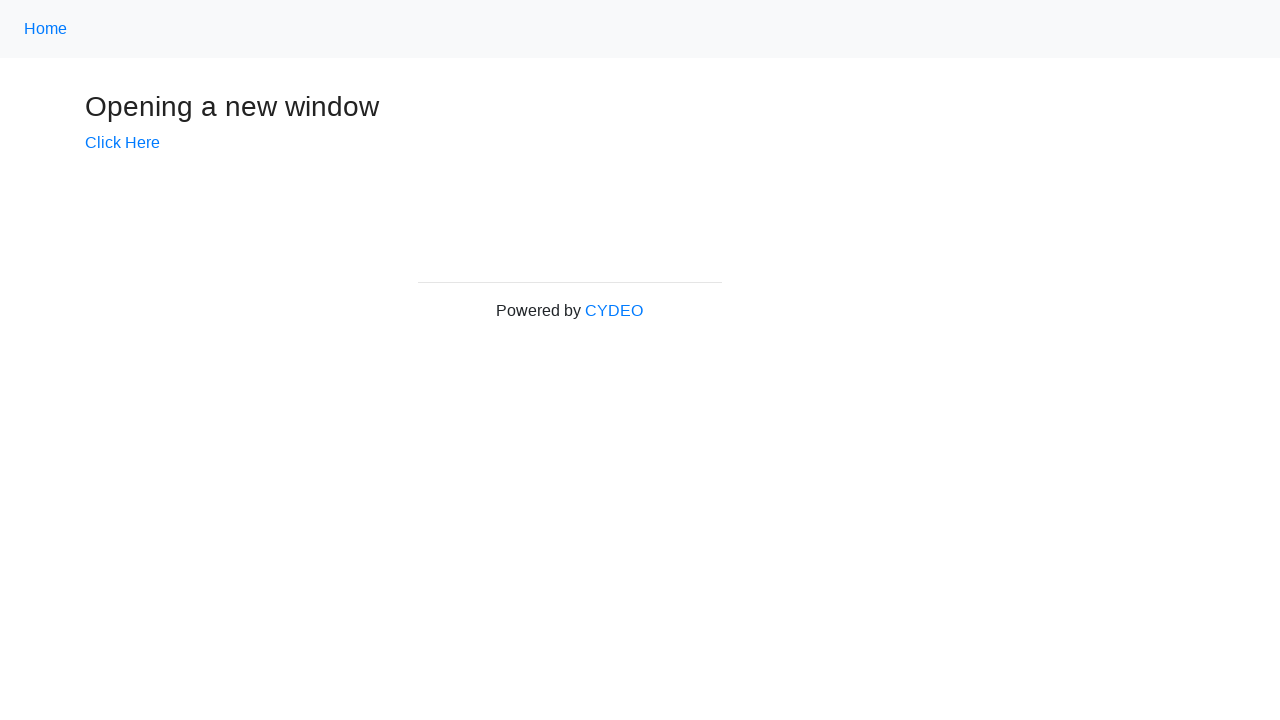

Stored main page reference
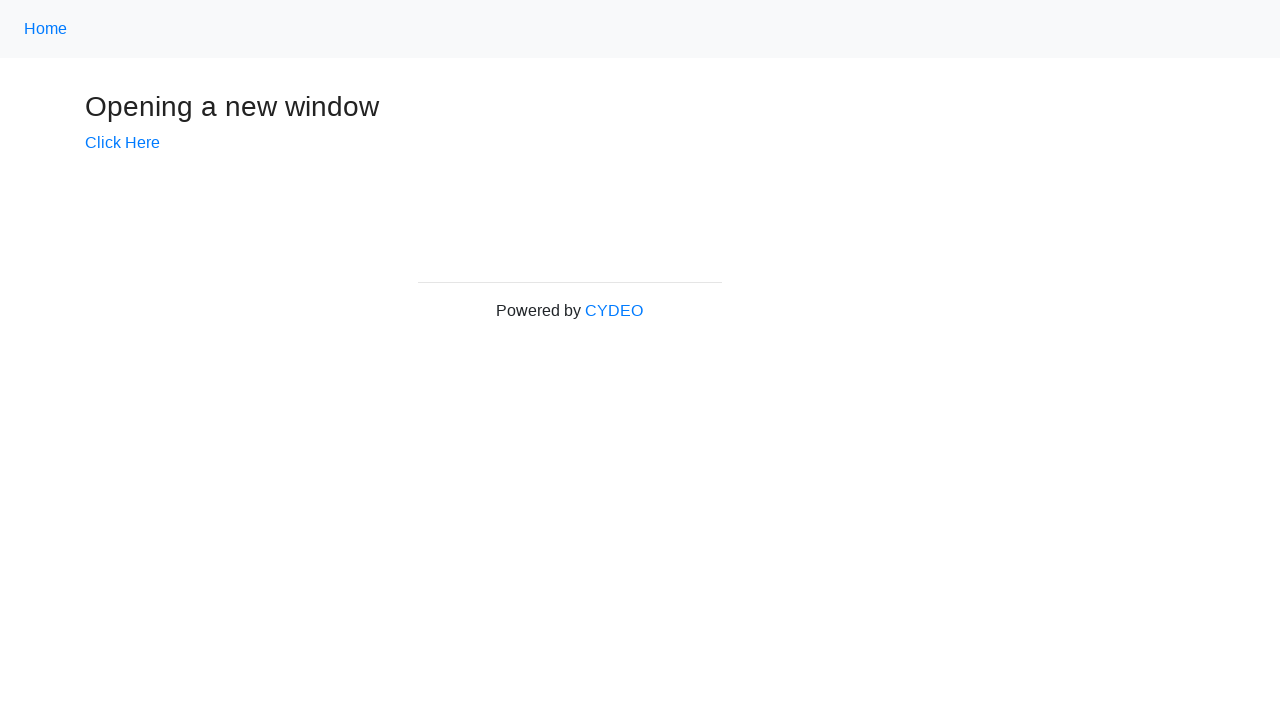

Clicked 'Click Here' link to open new window at (122, 143) on text=Click Here
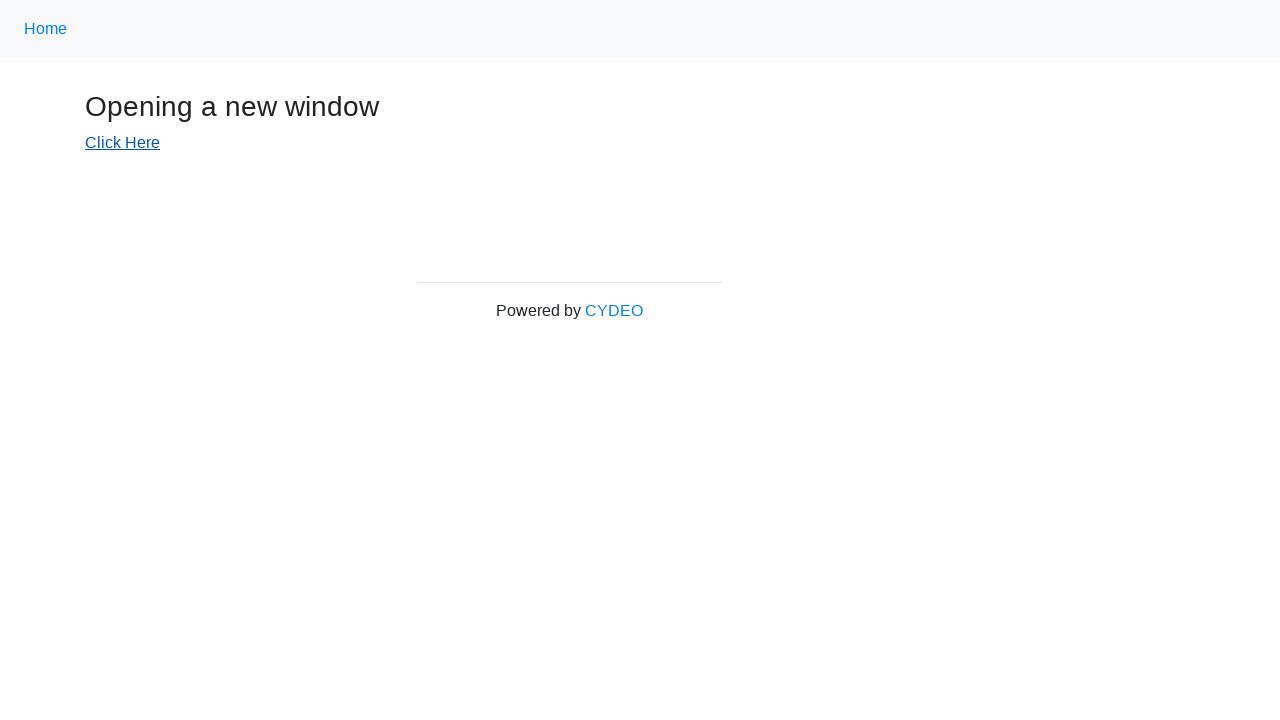

Captured new window/page object
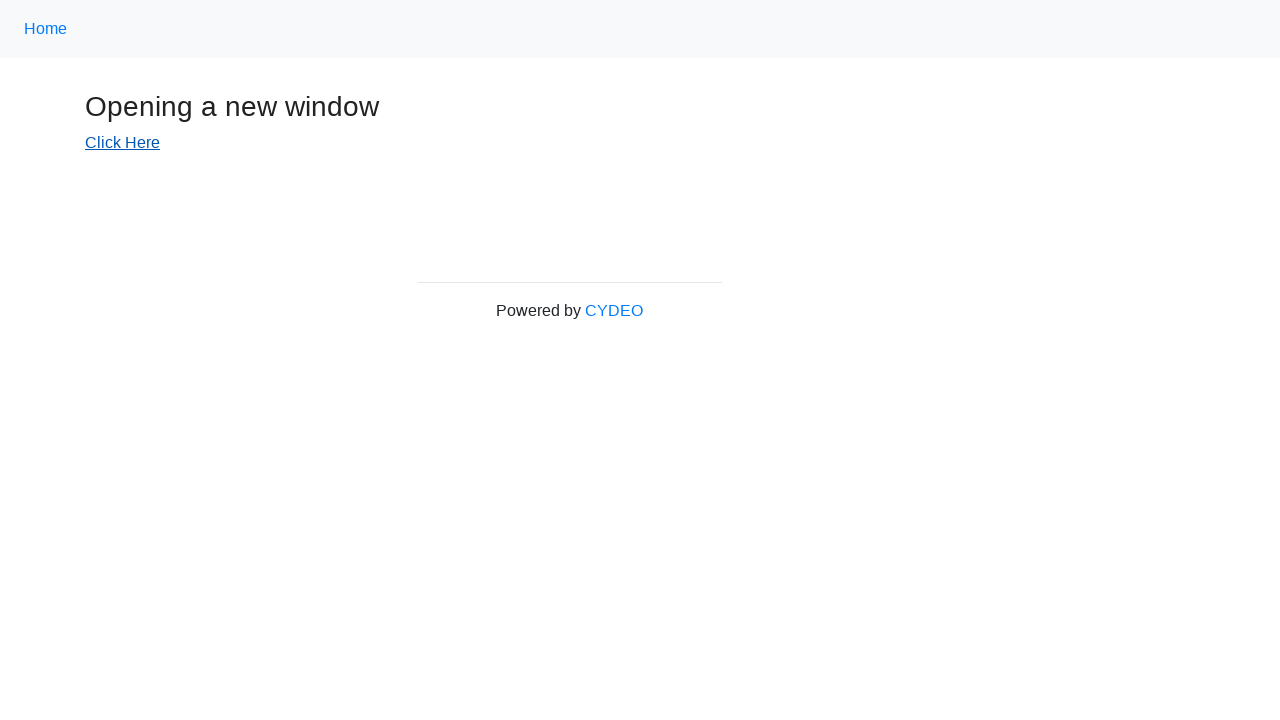

New window loaded completely
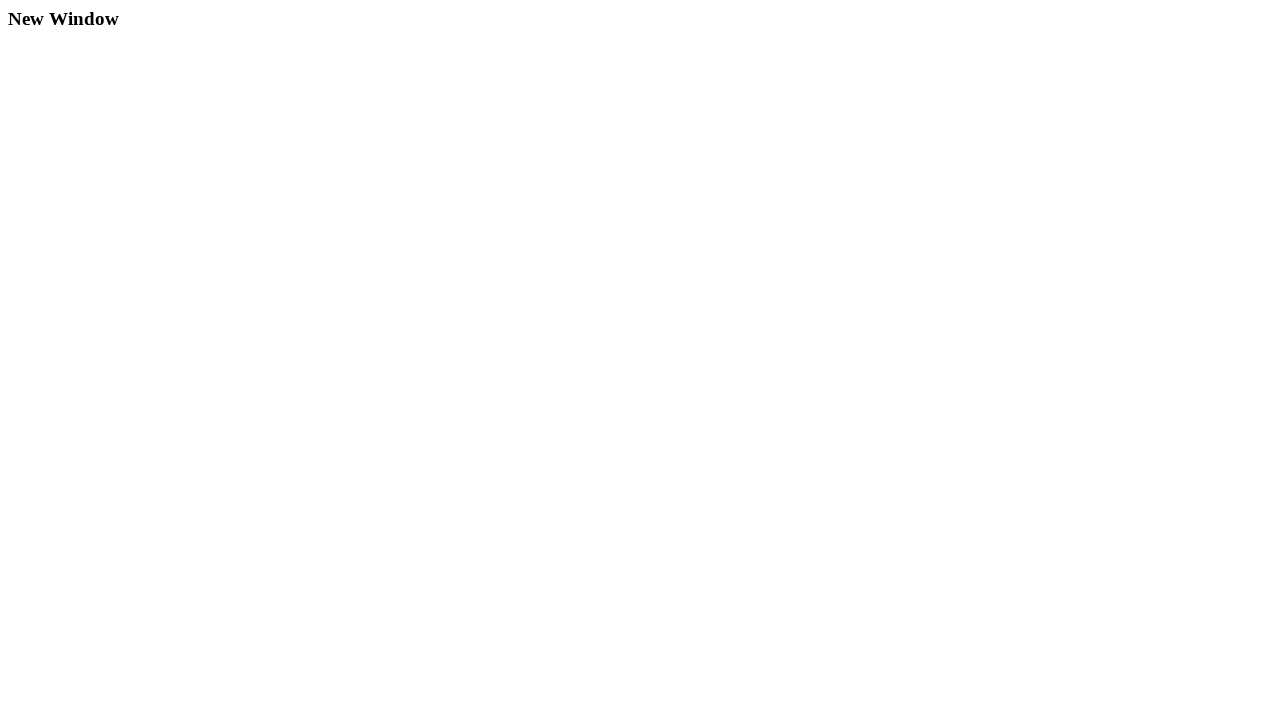

Verified new window title is 'New Window'
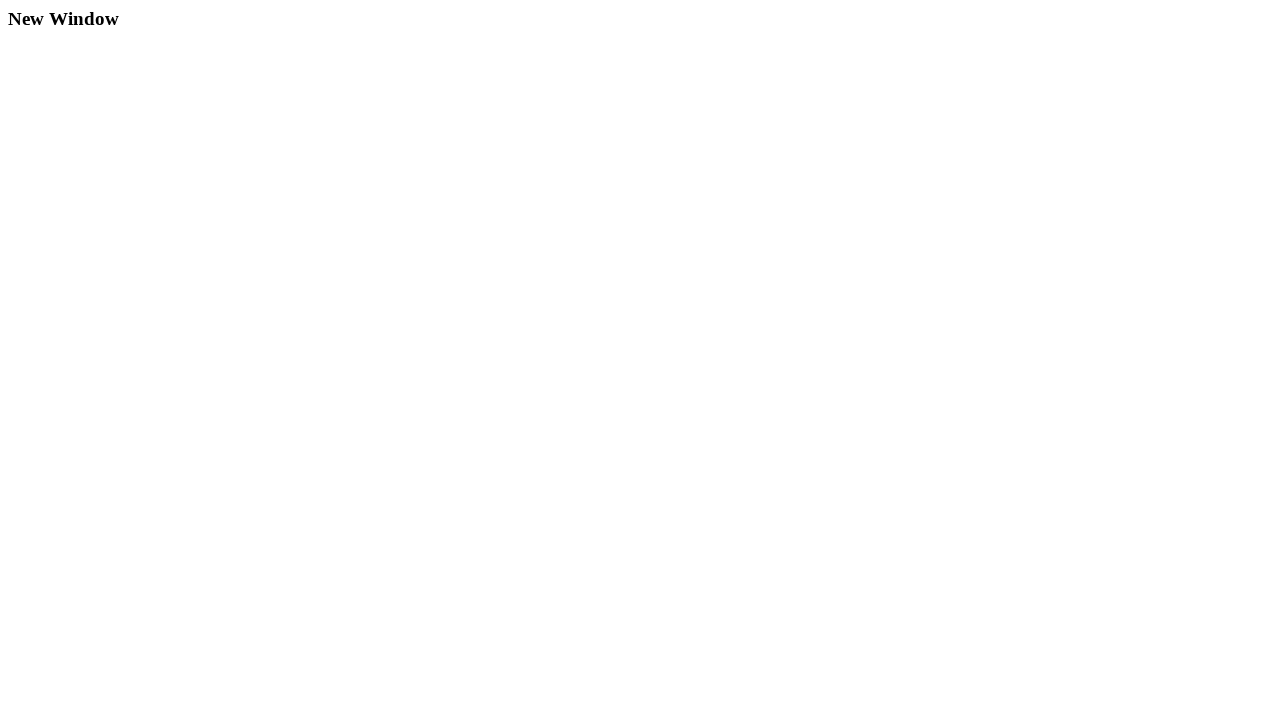

Switched focus back to main window
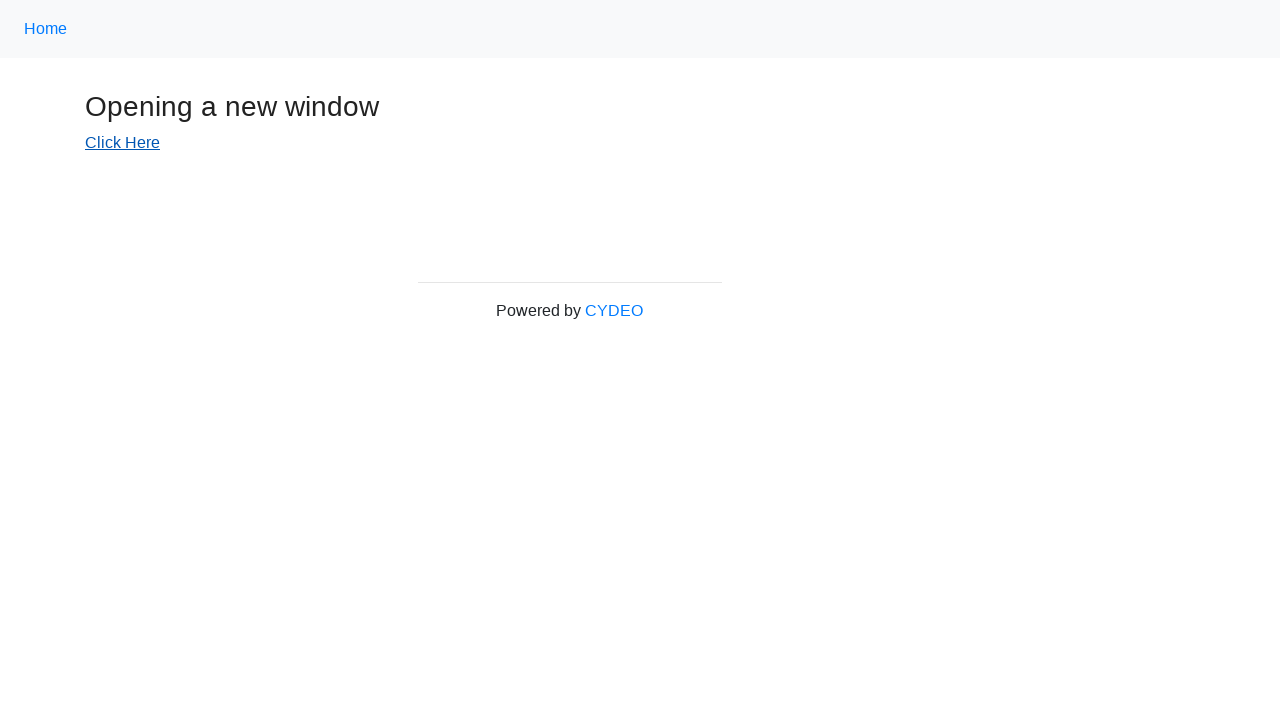

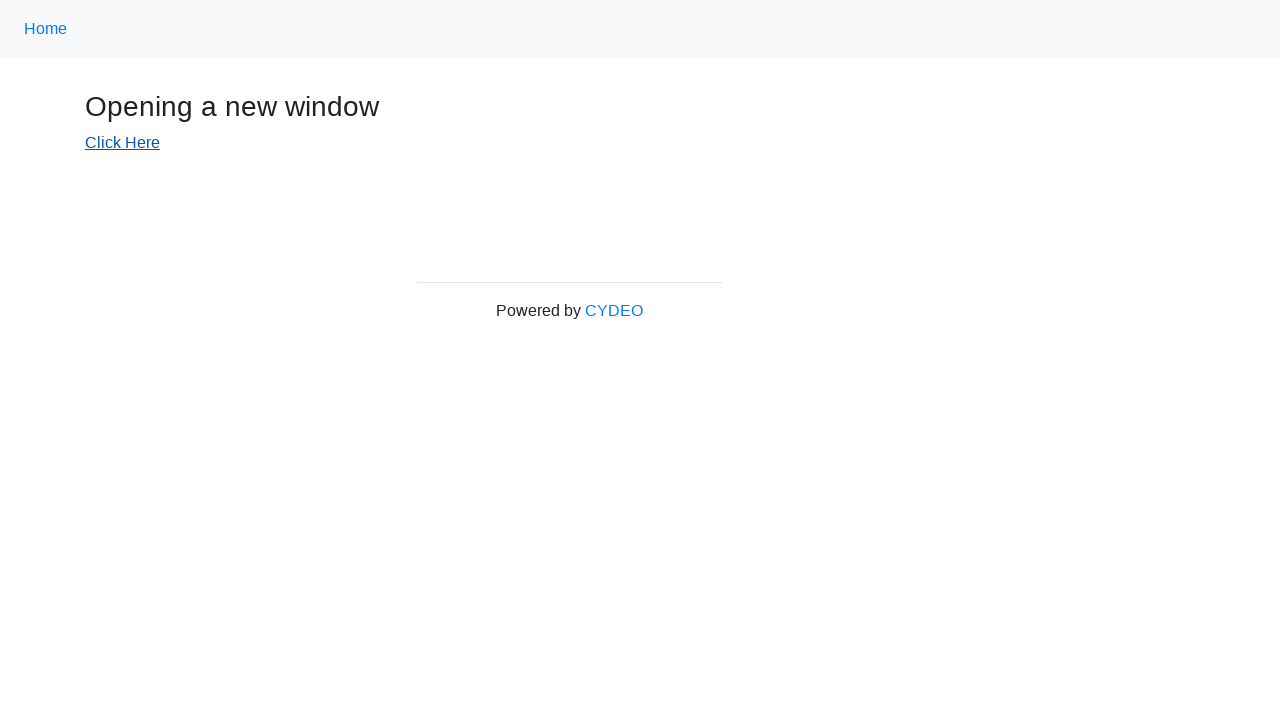